Navigates to the Isha Sadhguru website and verifies the page title loads correctly

Starting URL: https://isha.sadhguru.org/

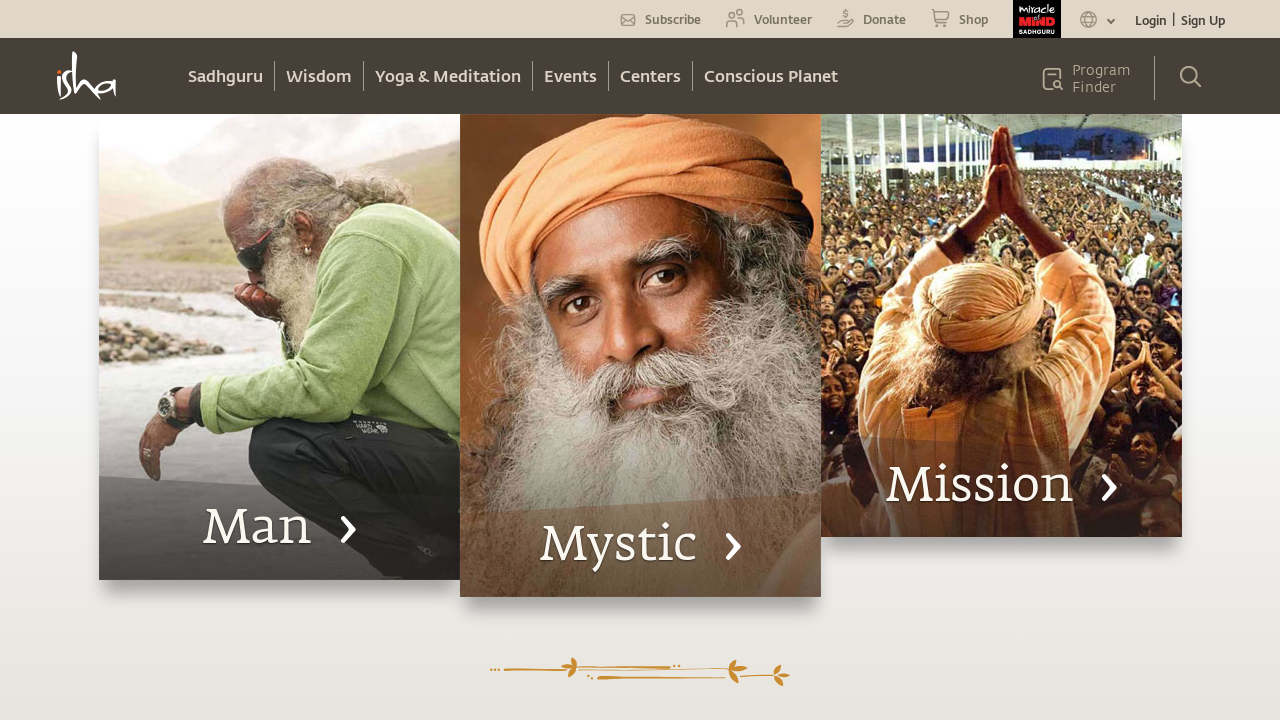

Navigated to Isha Sadhguru website
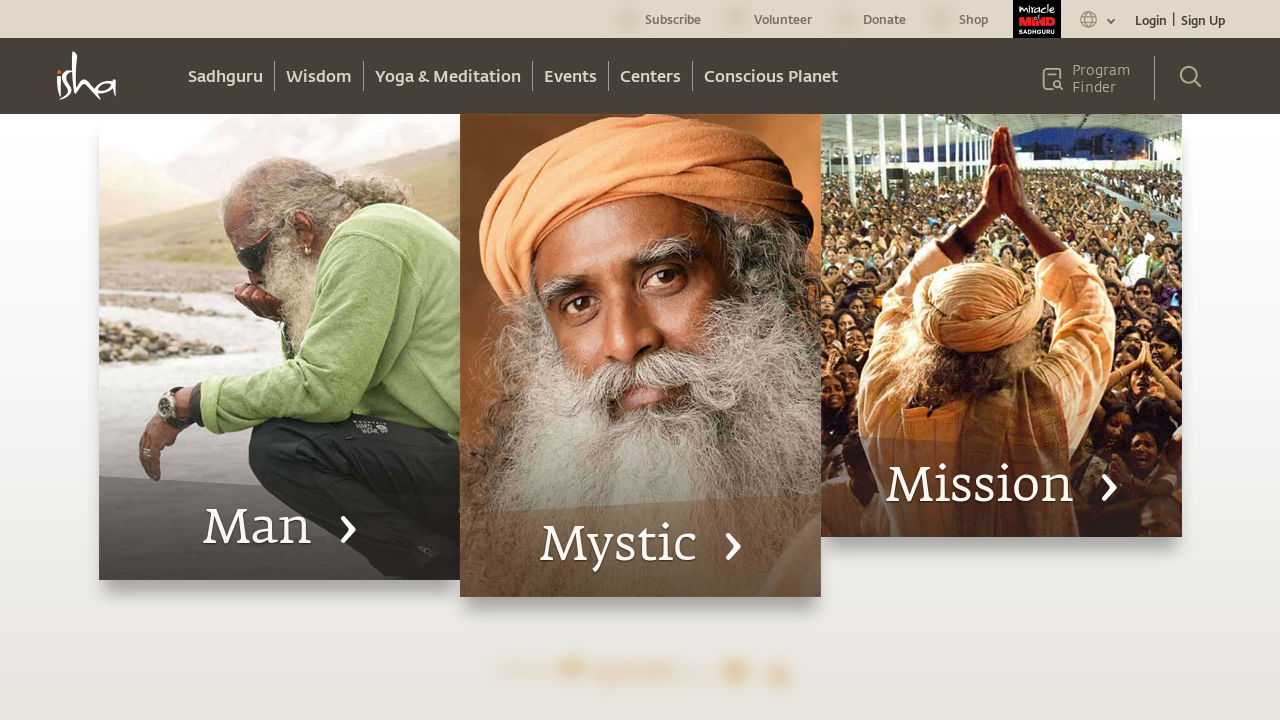

Retrieved page title: Official Website of Sadhguru, Isha Foundation | India
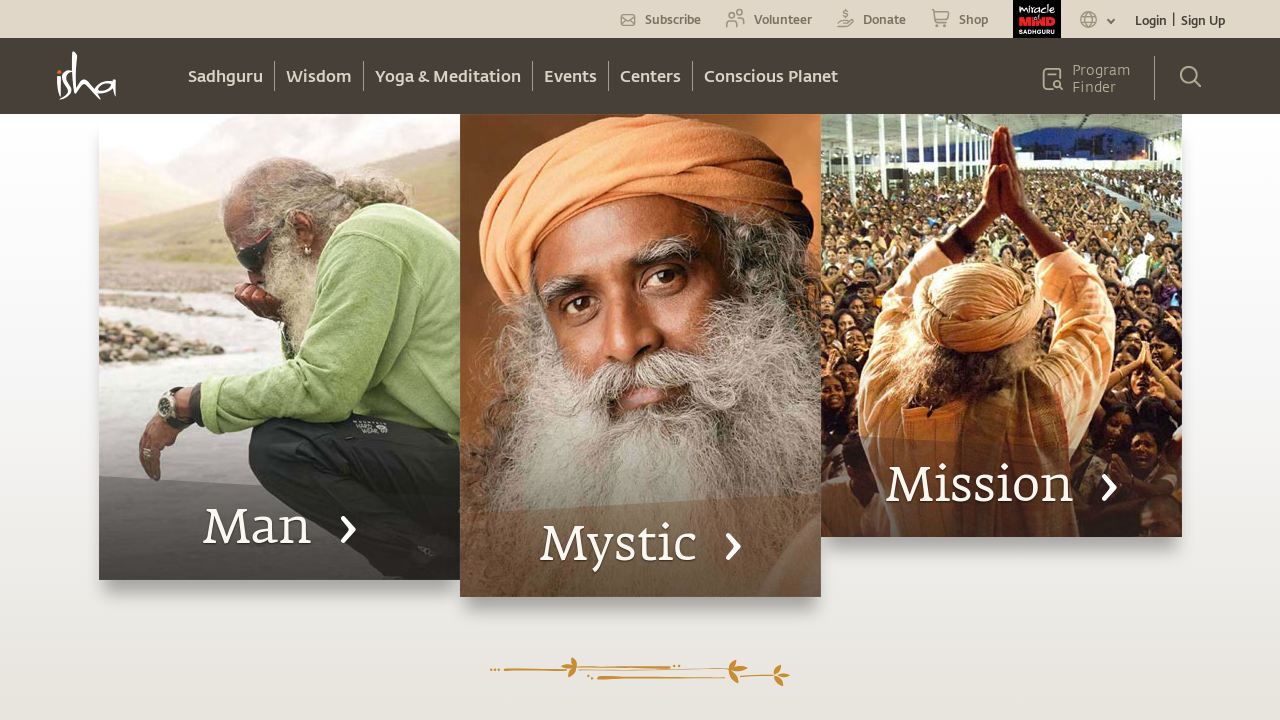

Printed page title to console
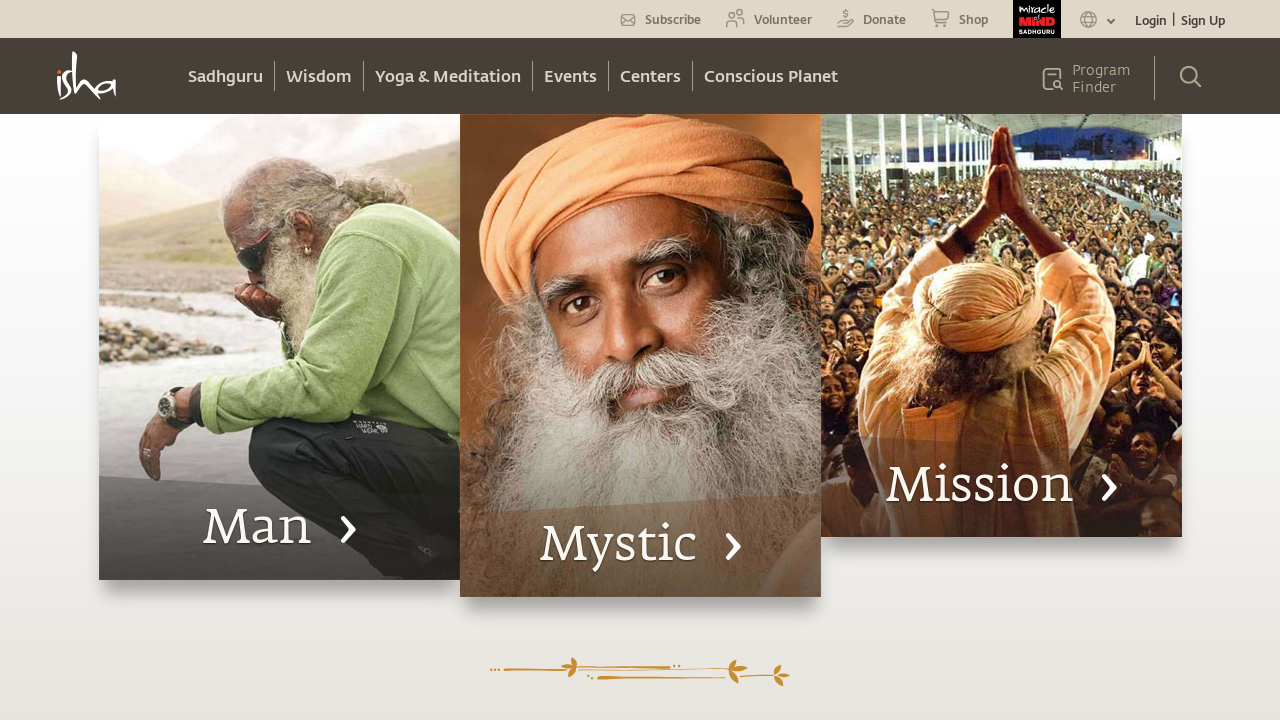

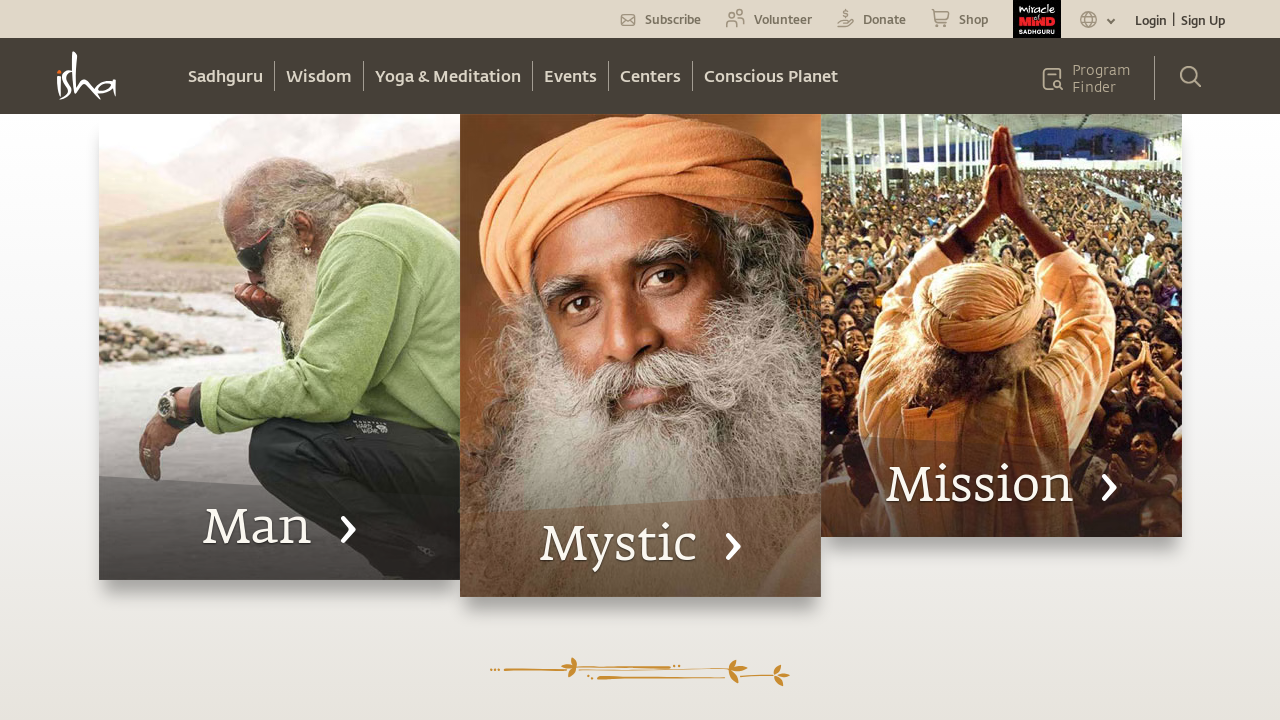